Navigates to login page and verifies the label texts are "Username" and "Password"

Starting URL: https://the-internet.herokuapp.com/

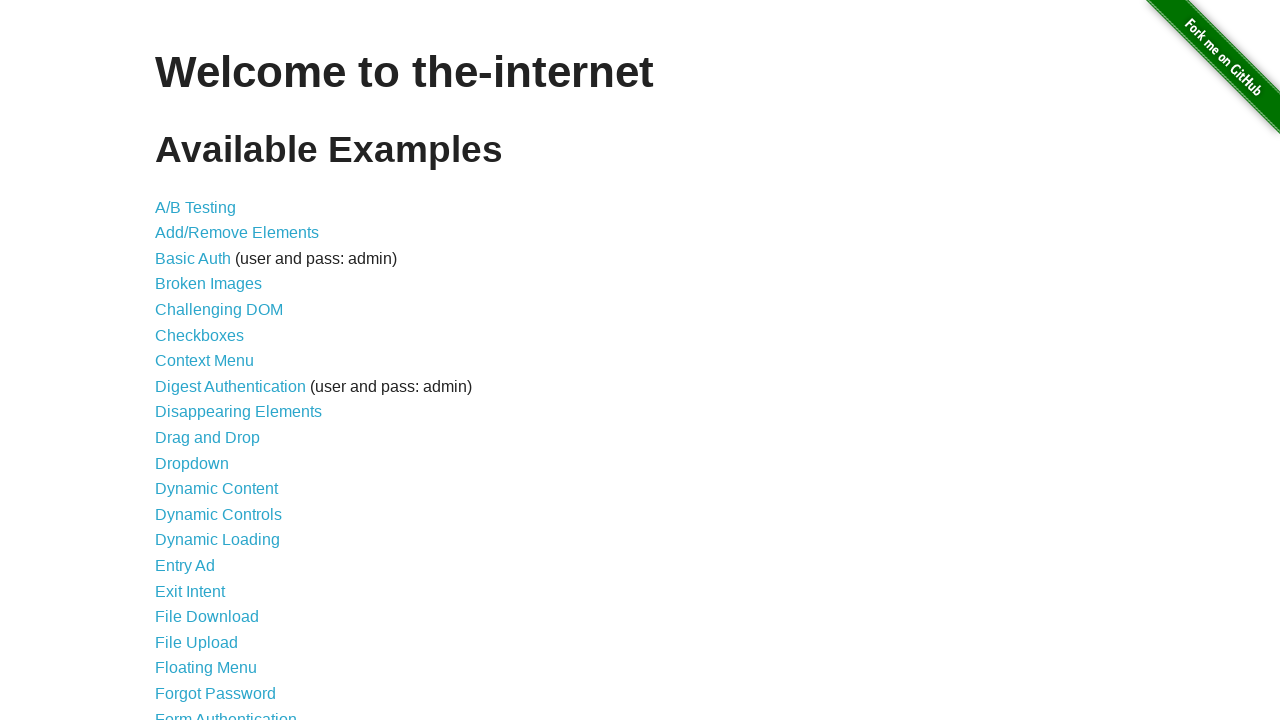

Clicked on Form Authentication link at (226, 712) on text=Form Authentication
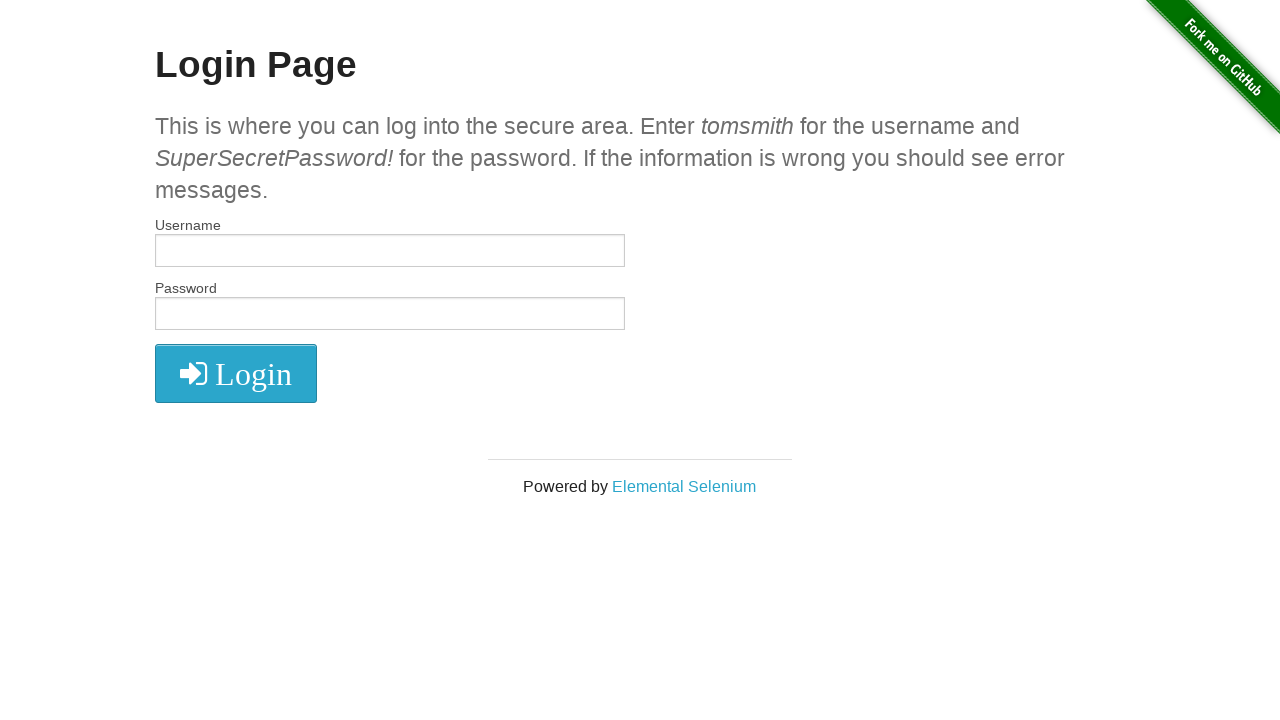

Waited for labels to be present on the page
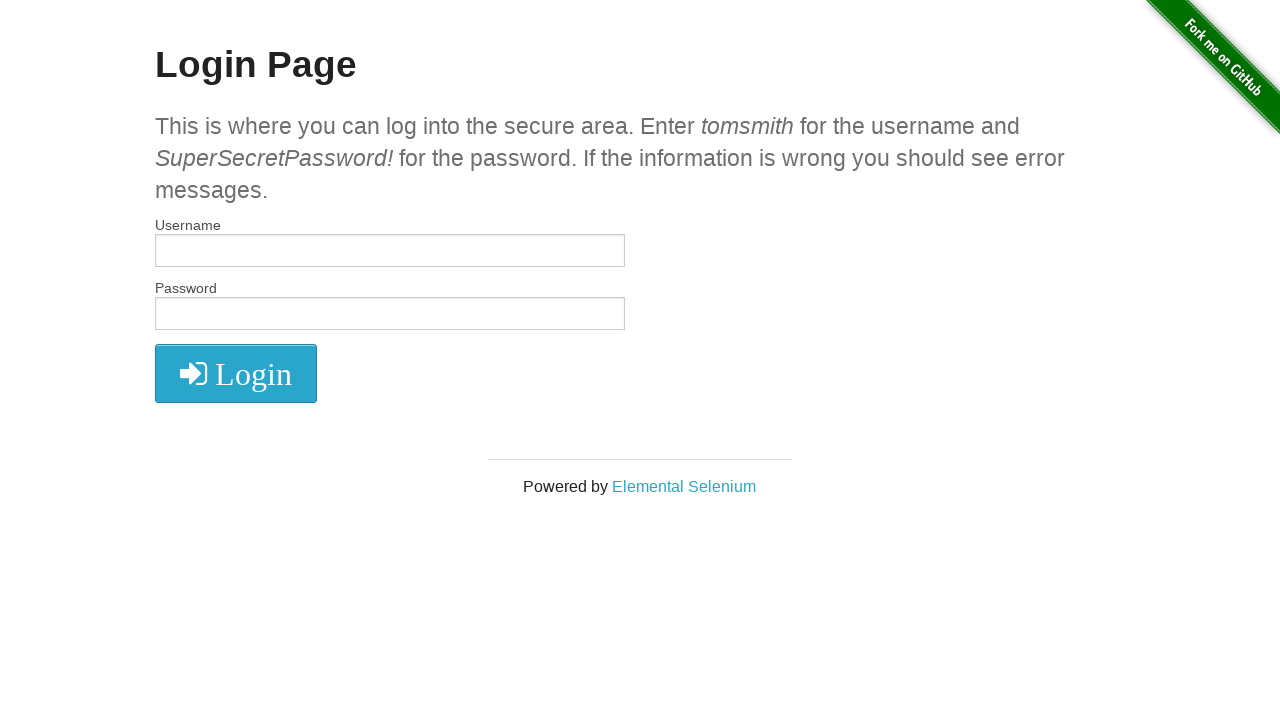

Located Username label
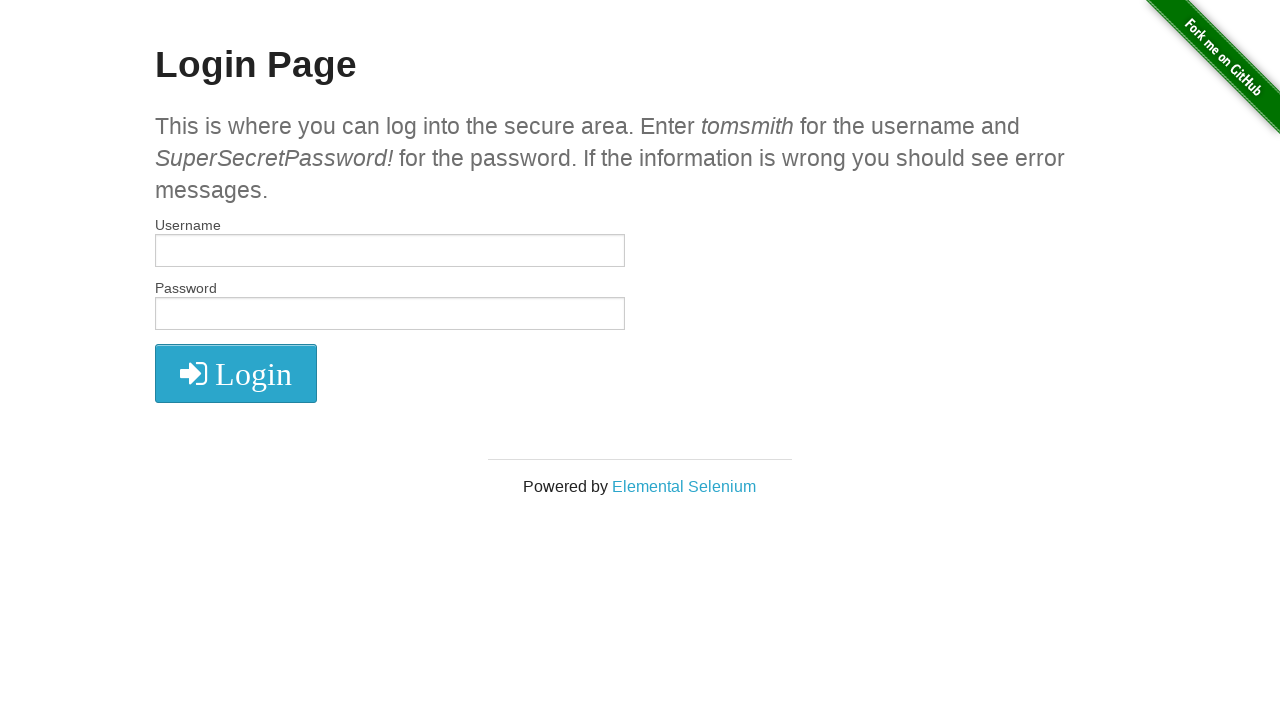

Located Password label
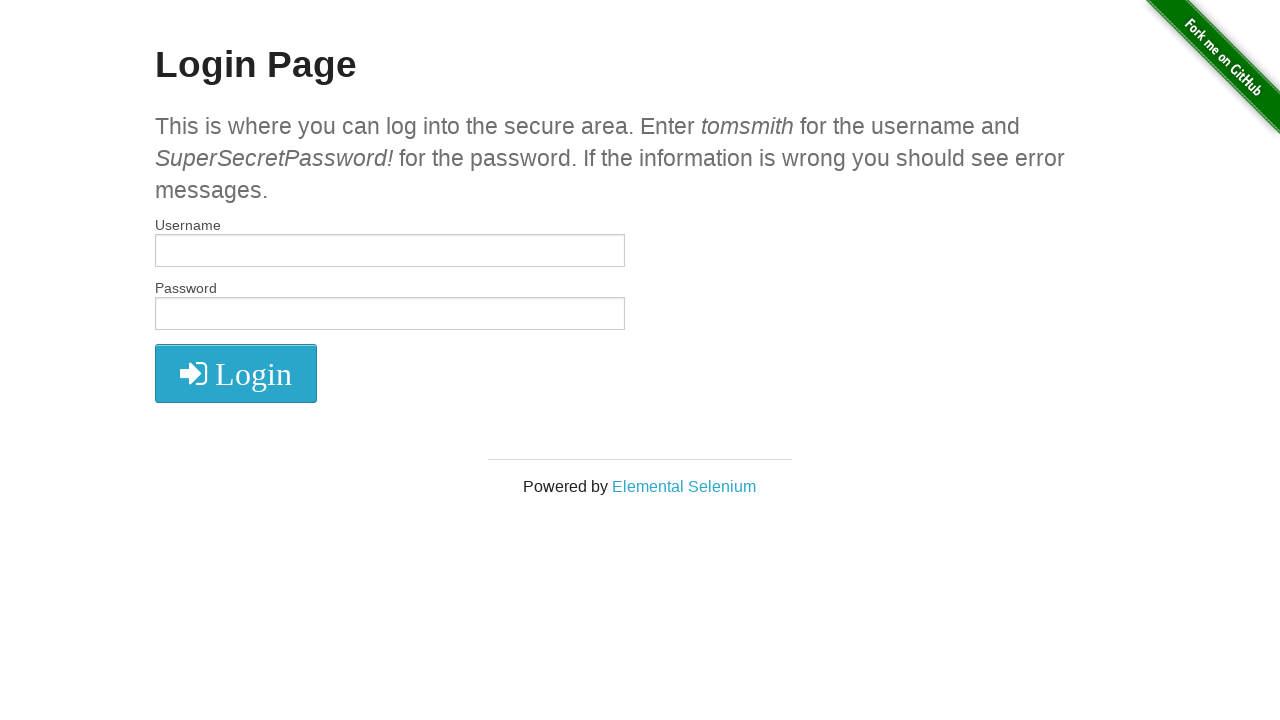

Verified Username label is visible
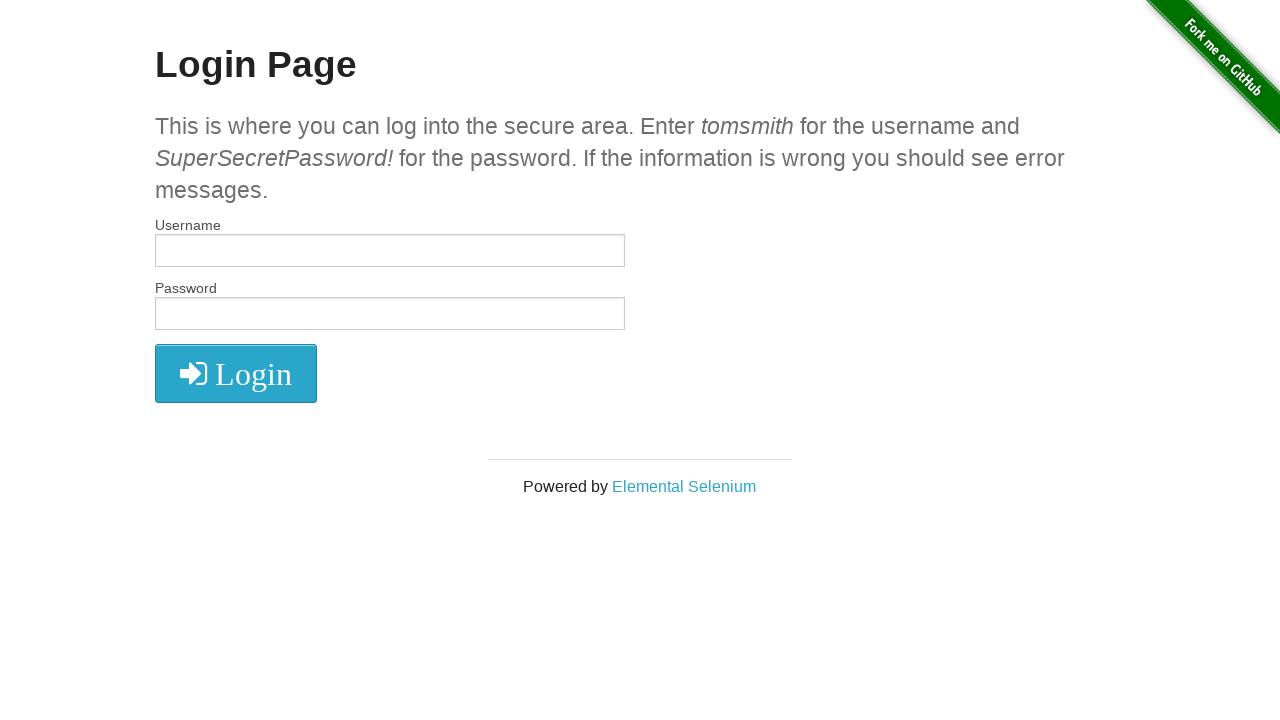

Verified Password label is visible
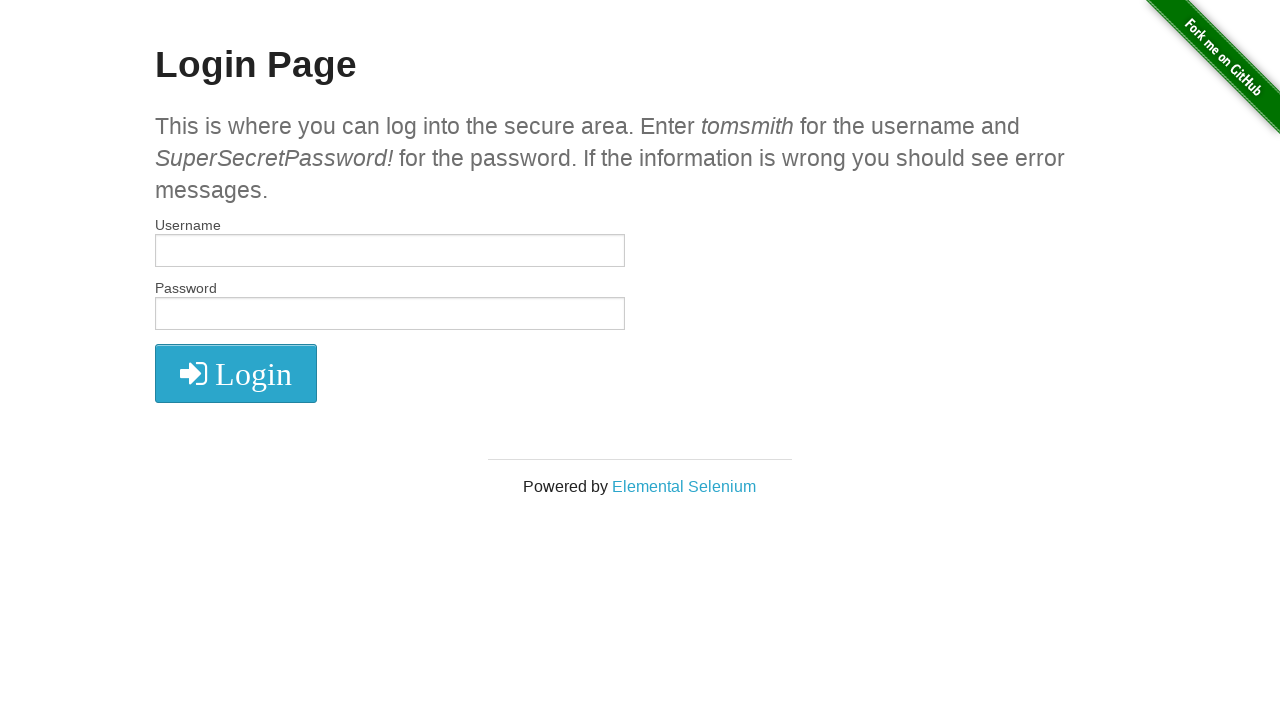

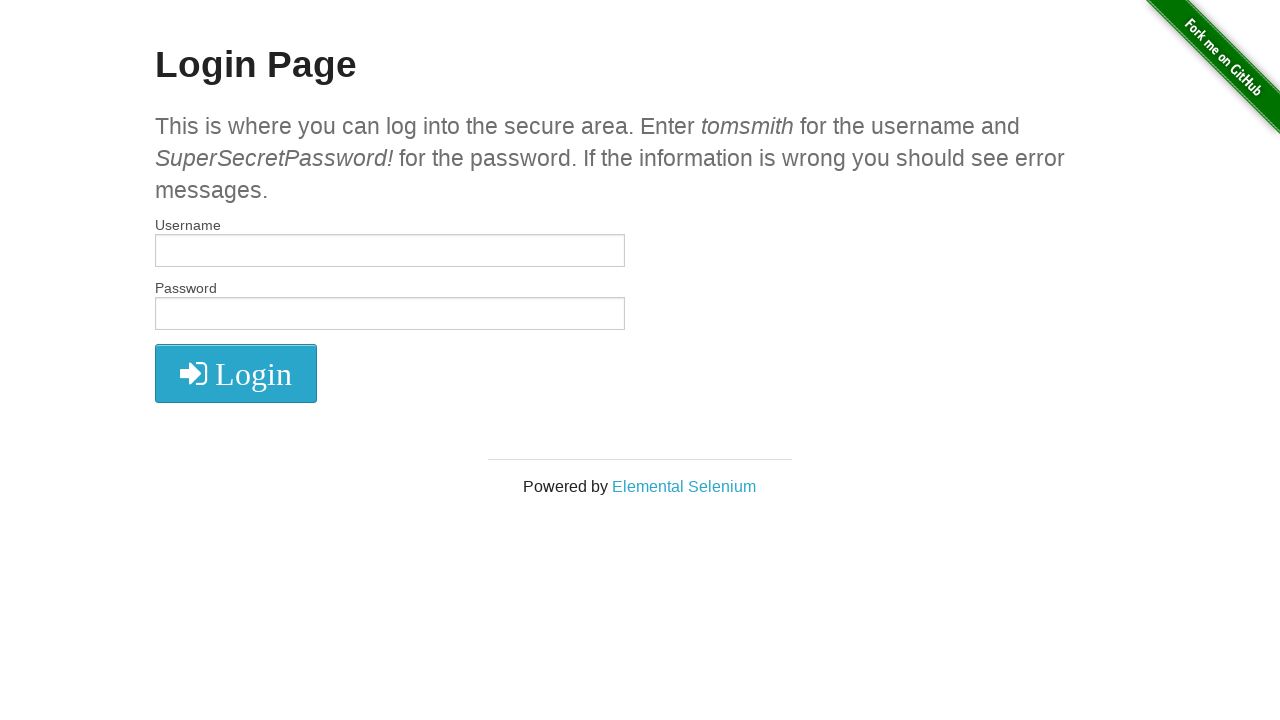